Tests web form submission by entering first name and last name fields, clicking submit, and verifying the success alert is displayed

Starting URL: https://formy-project.herokuapp.com/form

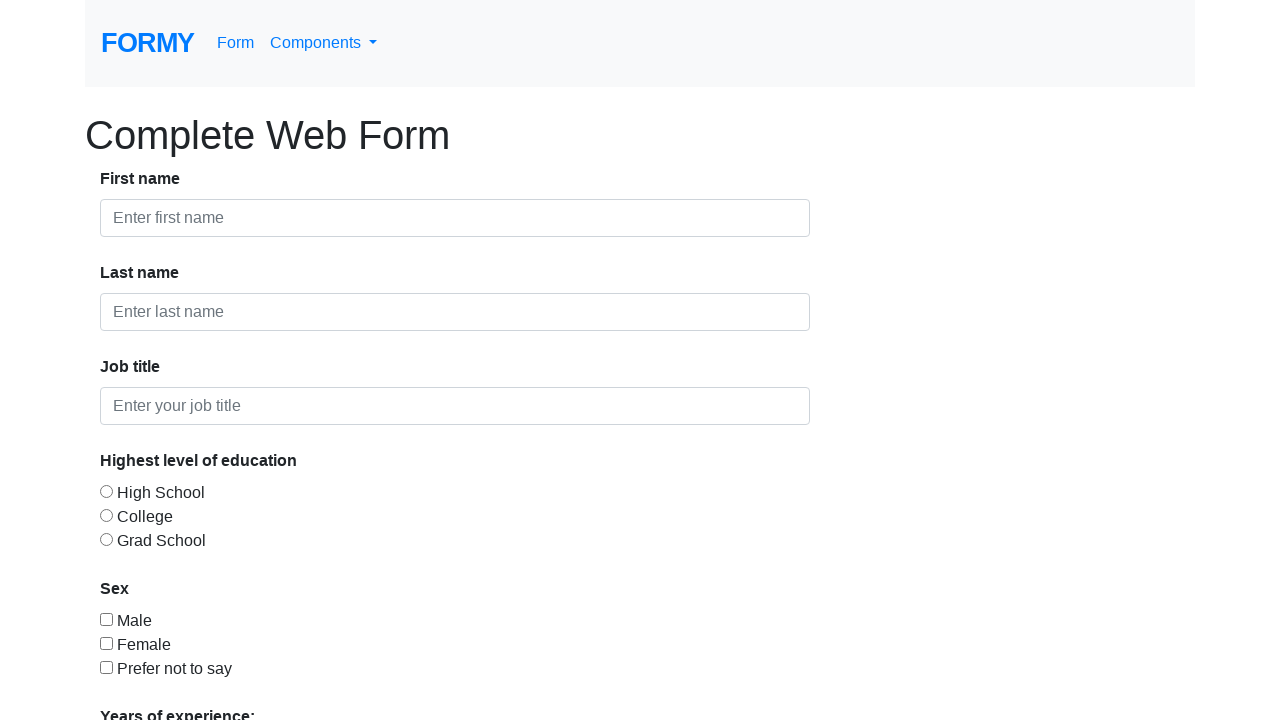

Entered 'First Name' in the first name field on #first-name
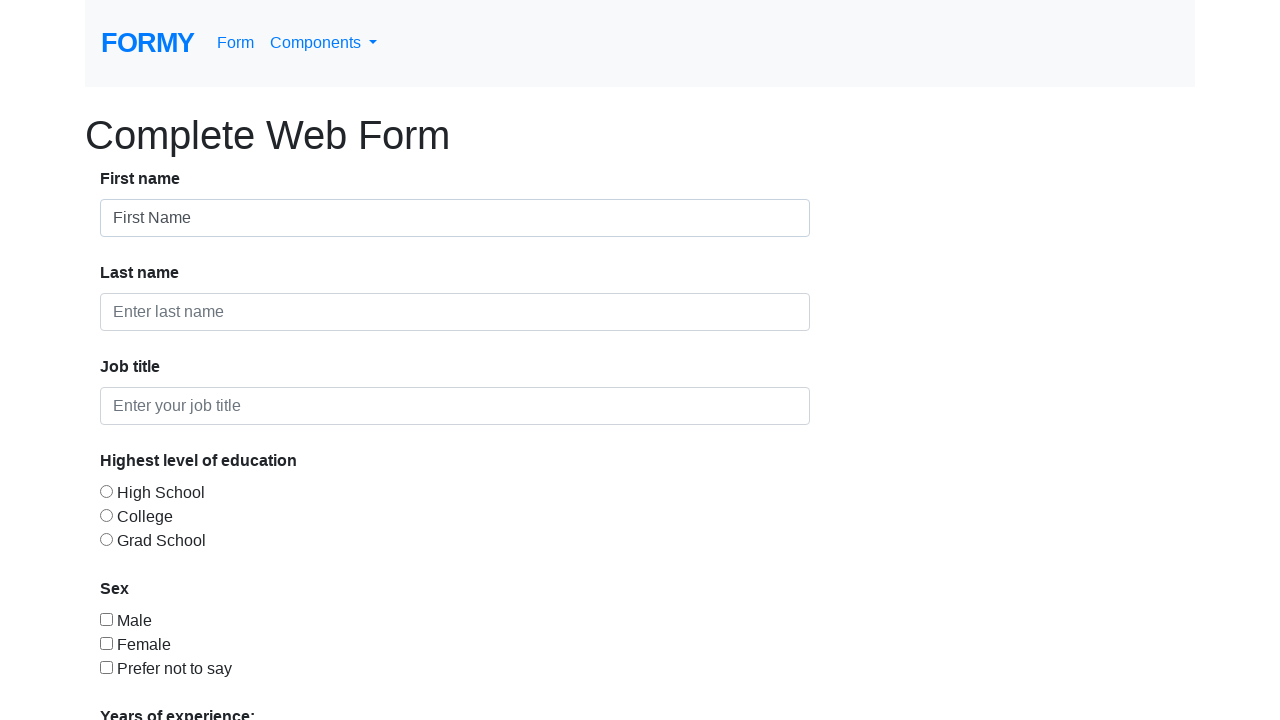

Entered 'Last Name' in the last name field on #last-name
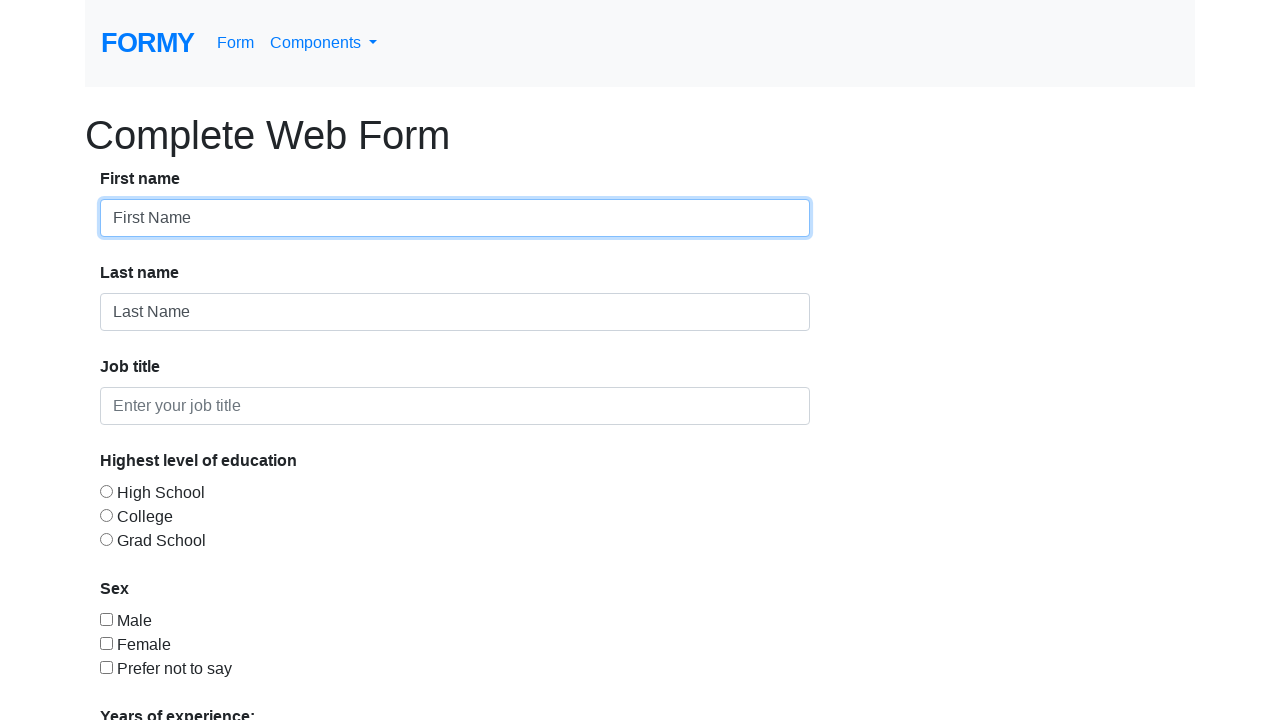

Clicked the Submit button at (148, 680) on xpath=//a[contains(text(),'Submit')]
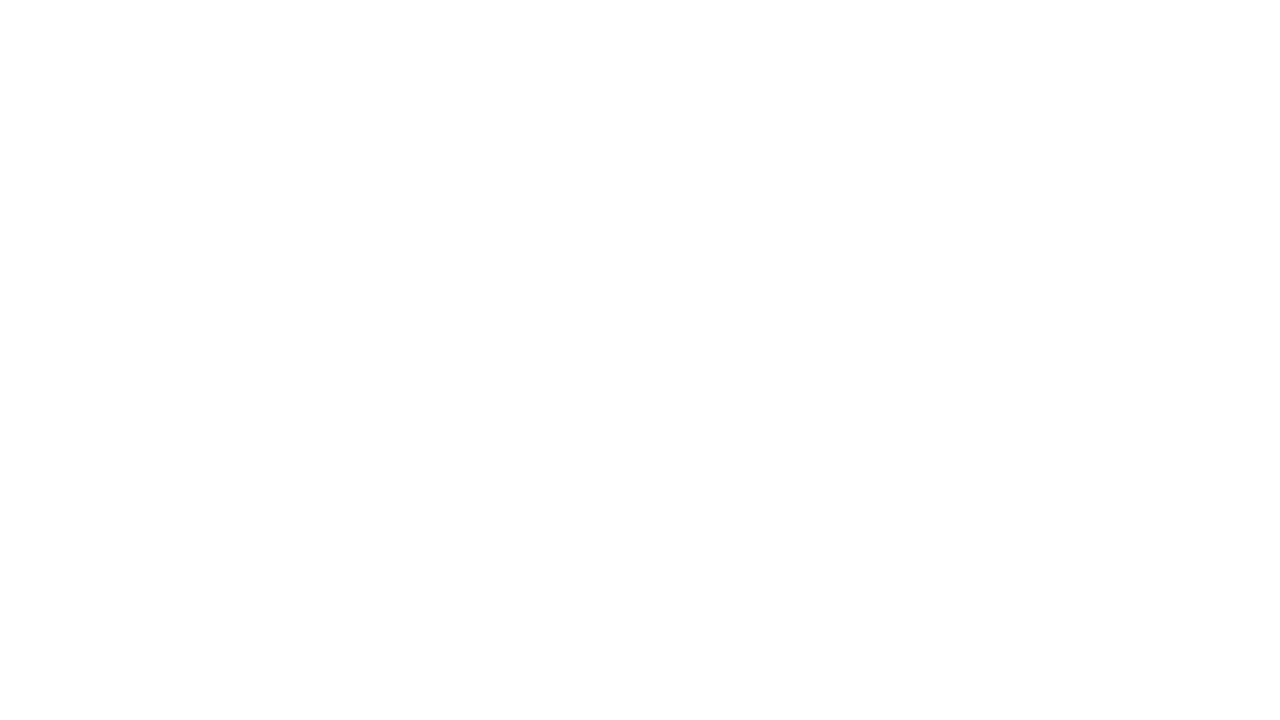

Success alert 'successfully submitted' is displayed
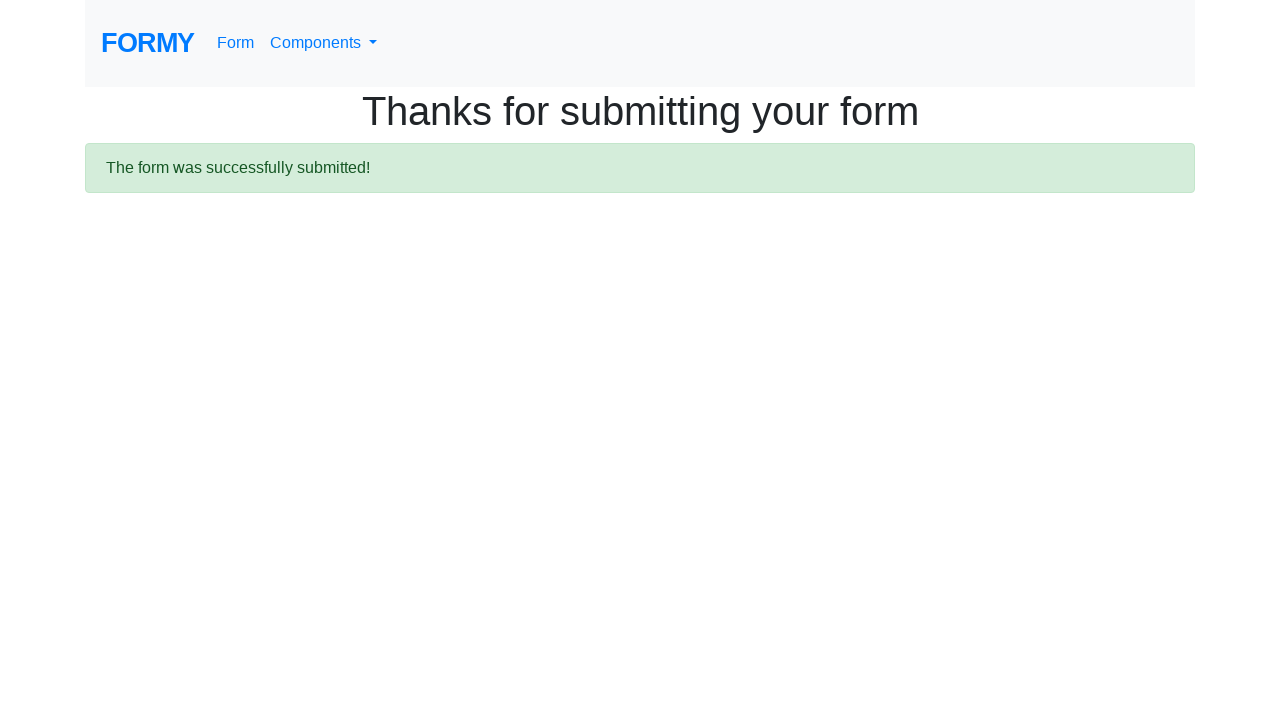

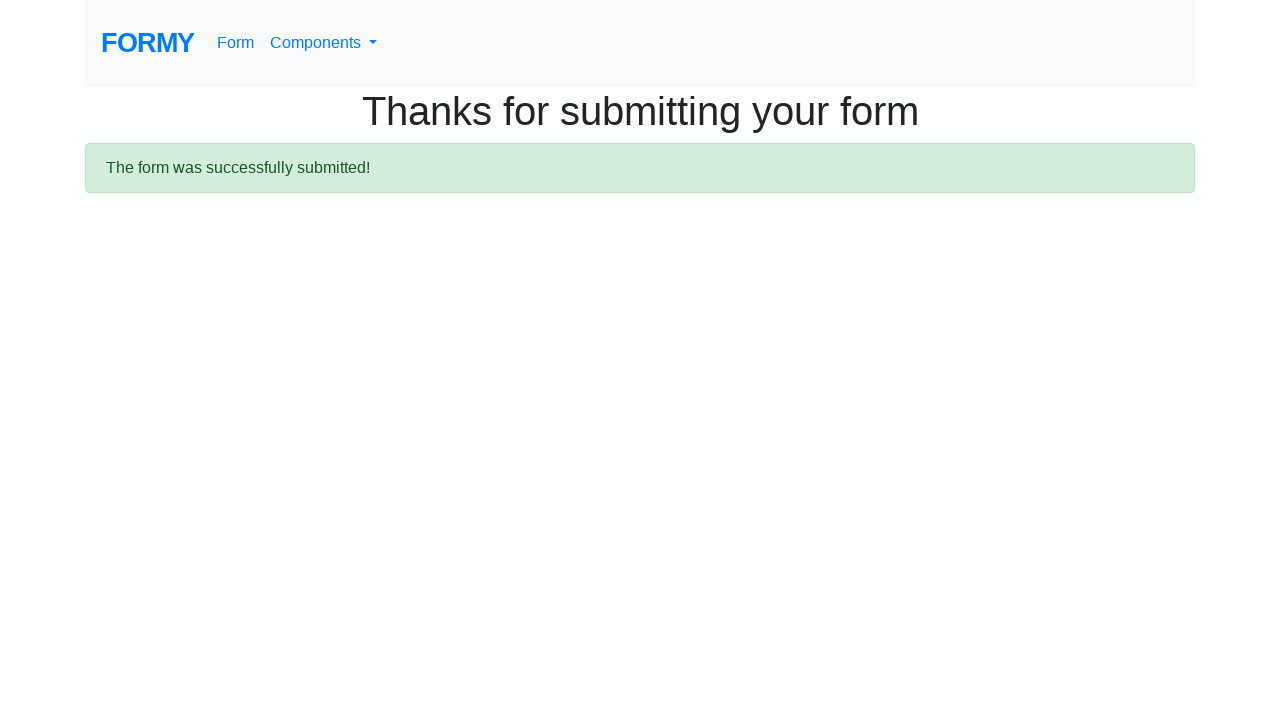